Tests filling three input fields sequentially with wait times between each input to demonstrate waiting functionality

Starting URL: https://example.cypress.io/commands/waiting

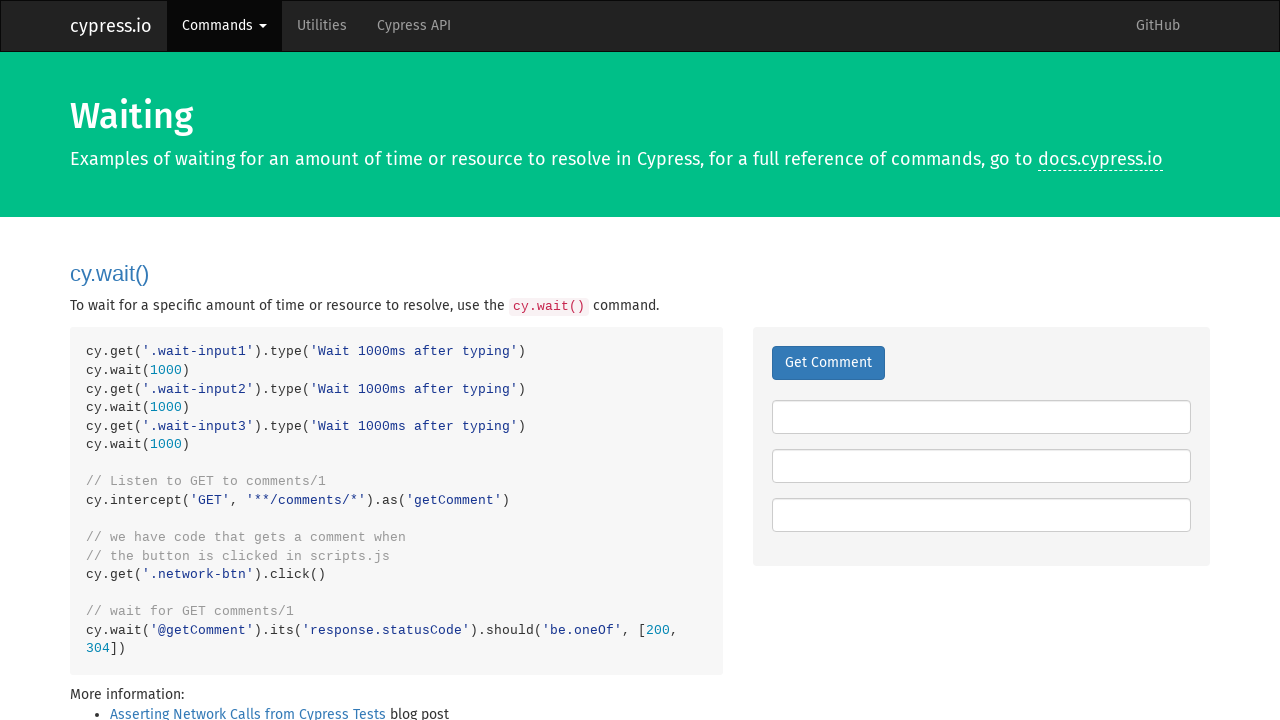

Filled first input field with 'Wait 1000ms after typing' on .wait-input1
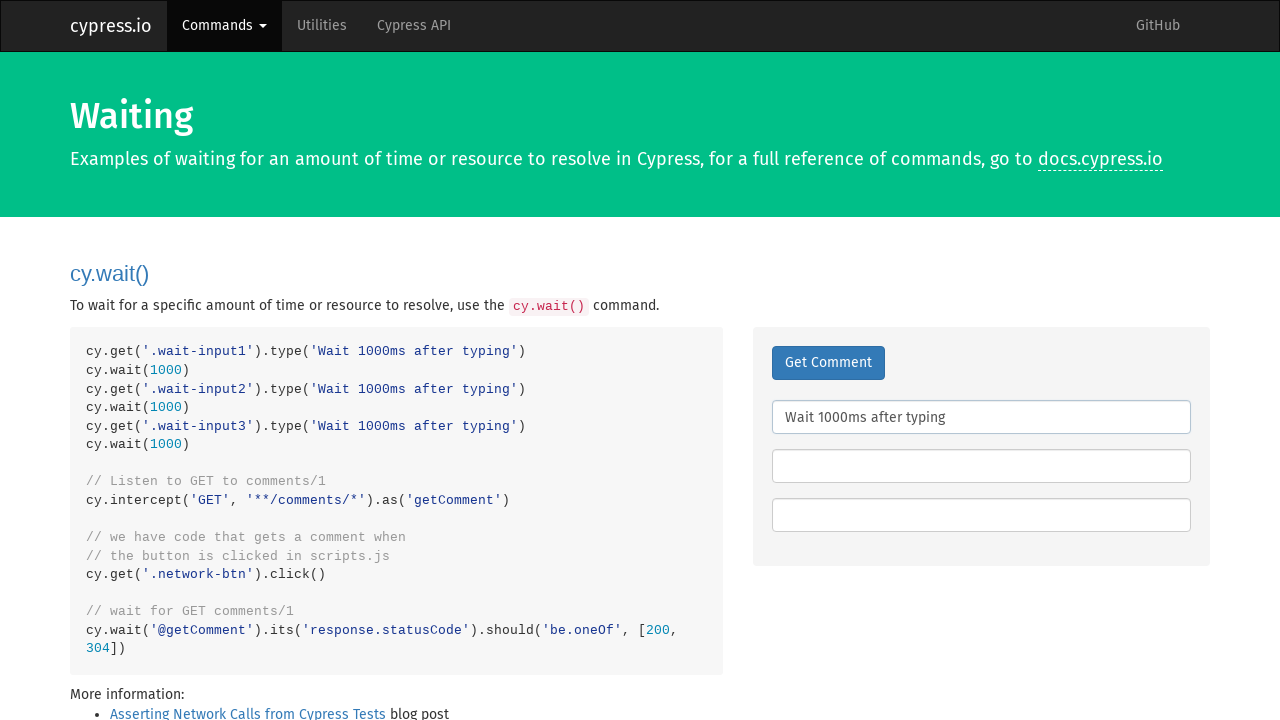

Waited 1000ms after filling first input field
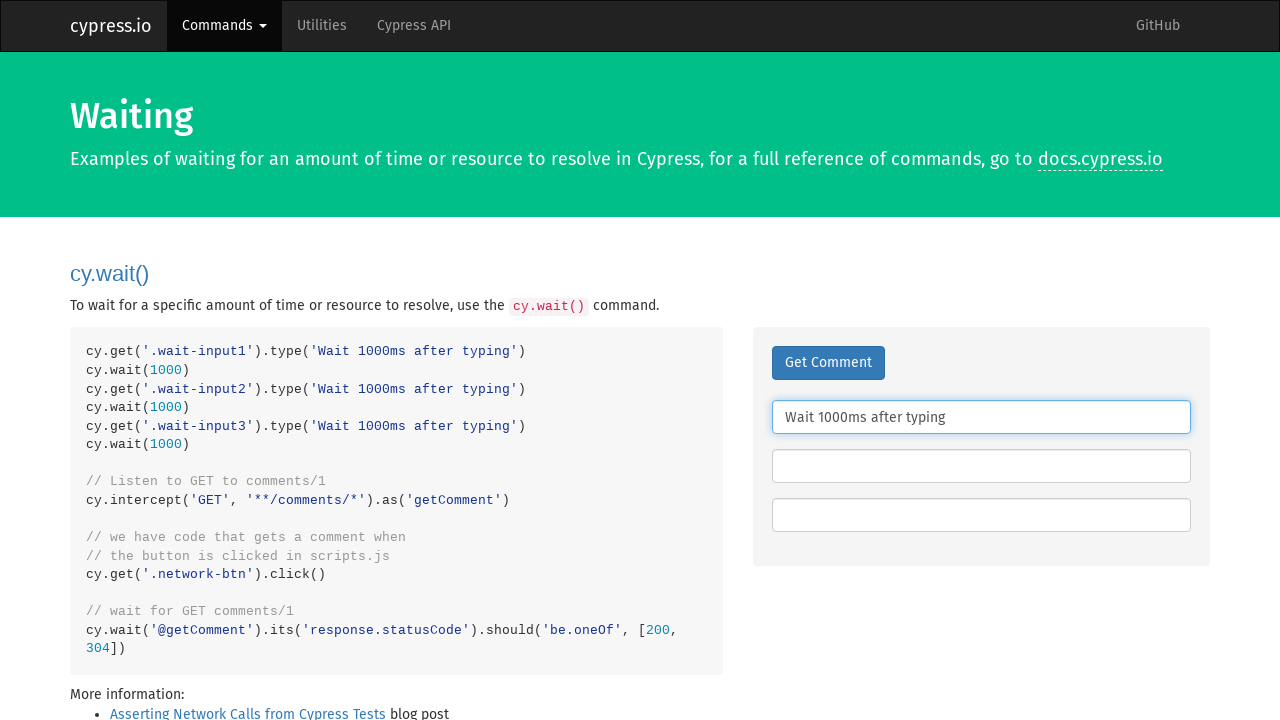

Filled second input field with 'Wait 1000ms after typing' on .wait-input2
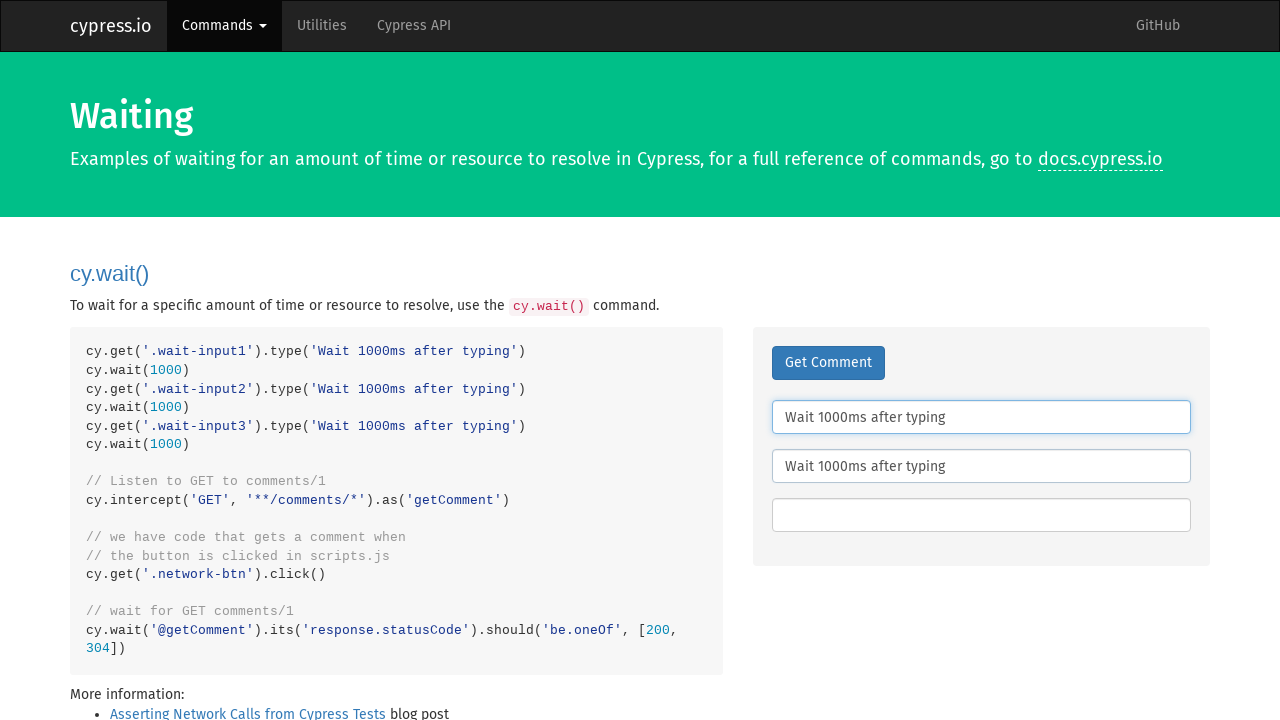

Waited 1000ms after filling second input field
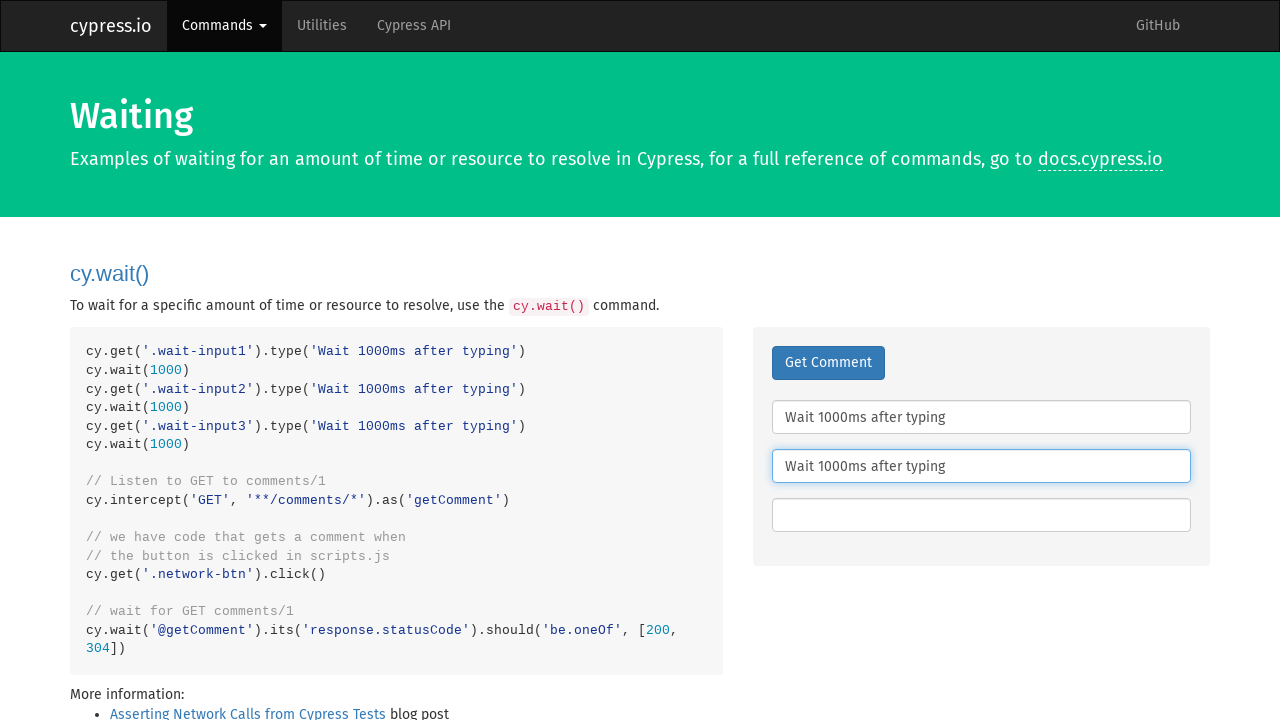

Filled third input field with 'Wait 1000ms after typing' on .wait-input3
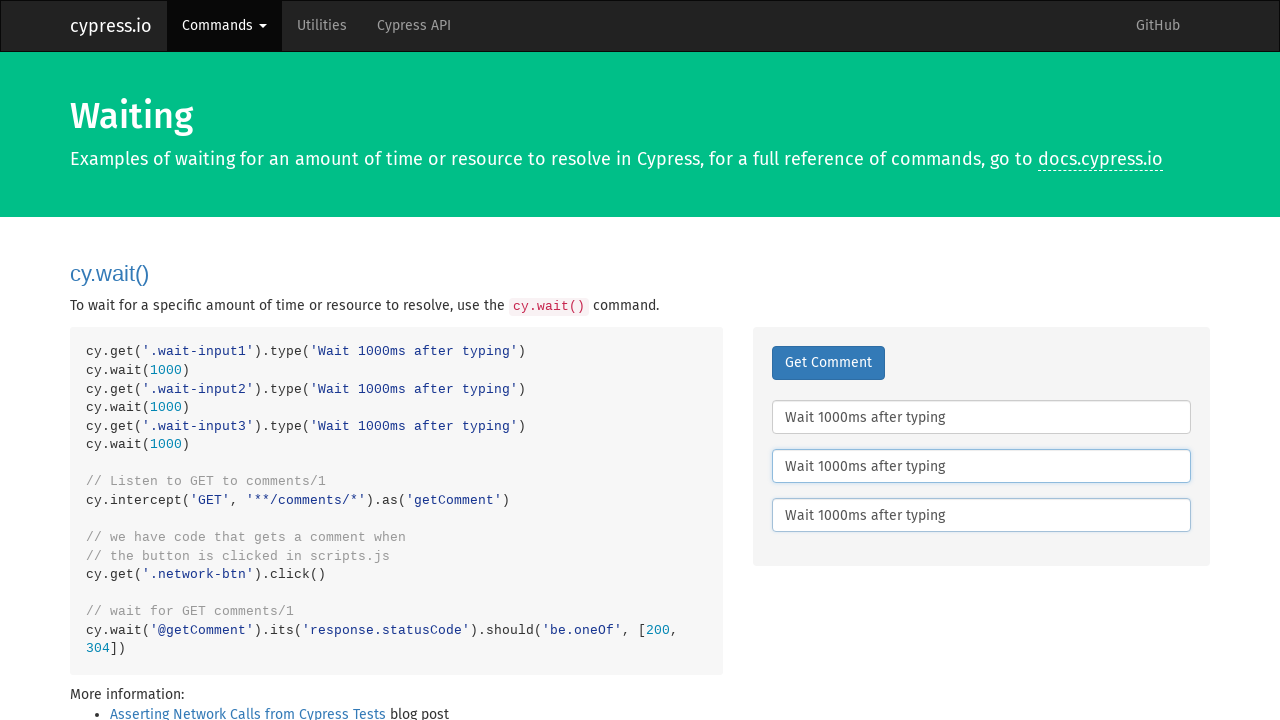

Waited 1000ms after filling third input field
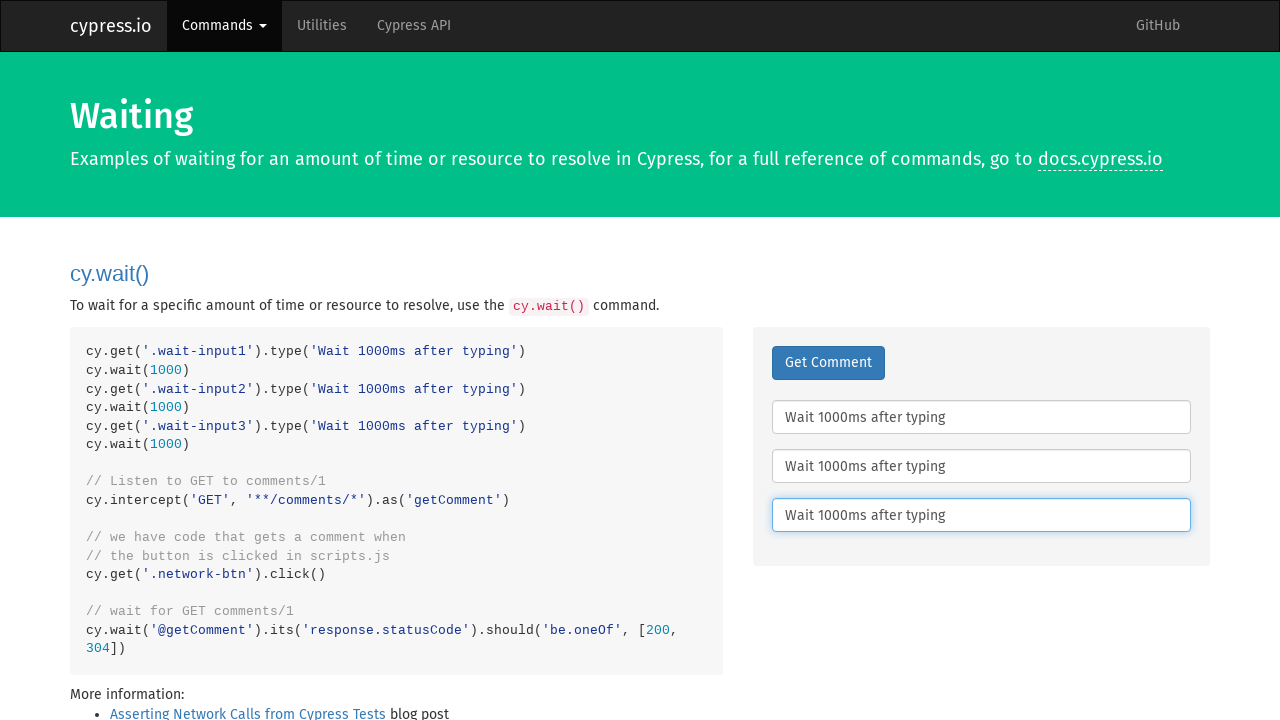

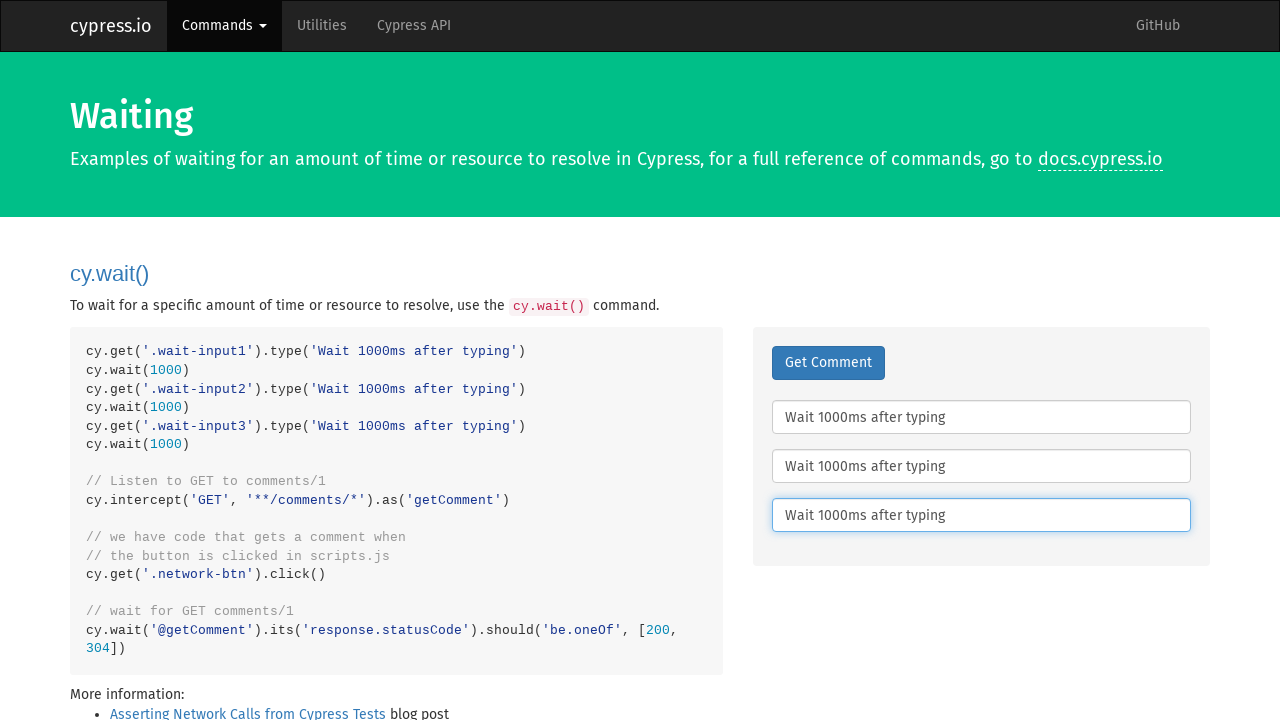